Verifies that the "Log In" button on the NextBaseCRM login page has the correct text value by checking the button's value attribute.

Starting URL: https://login1.nextbasecrm.com/

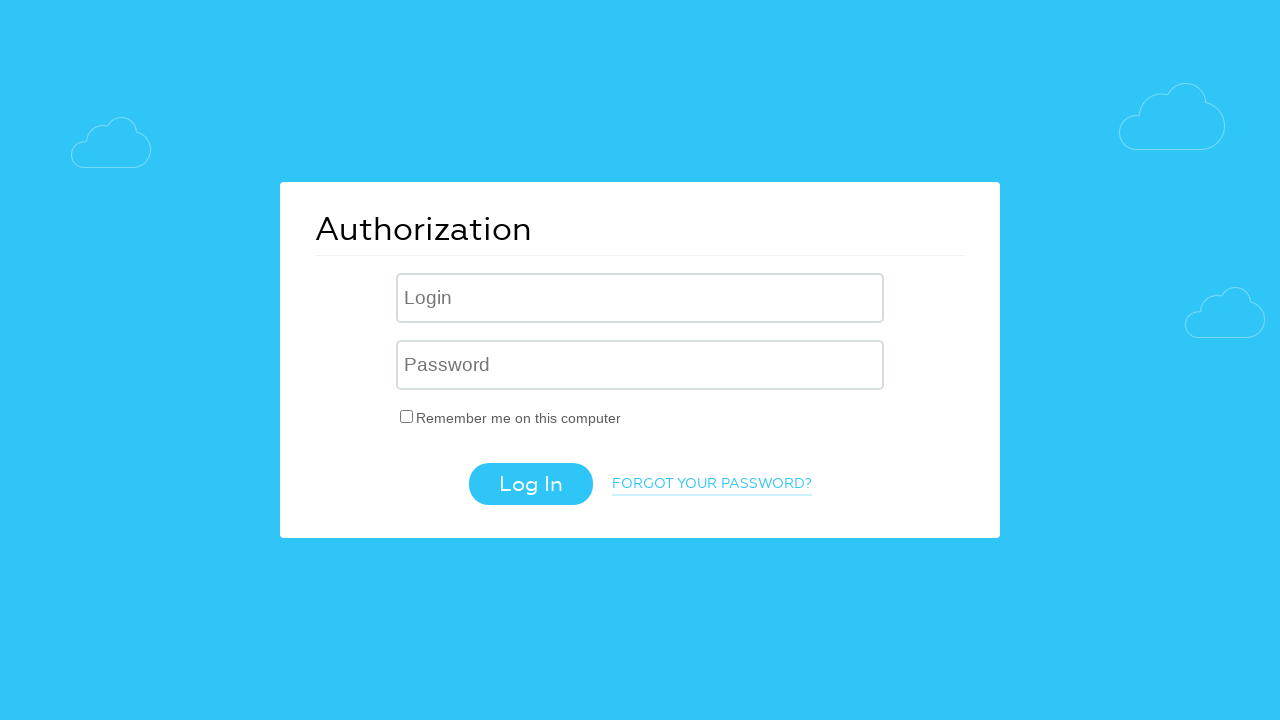

Located Log In button using CSS selector
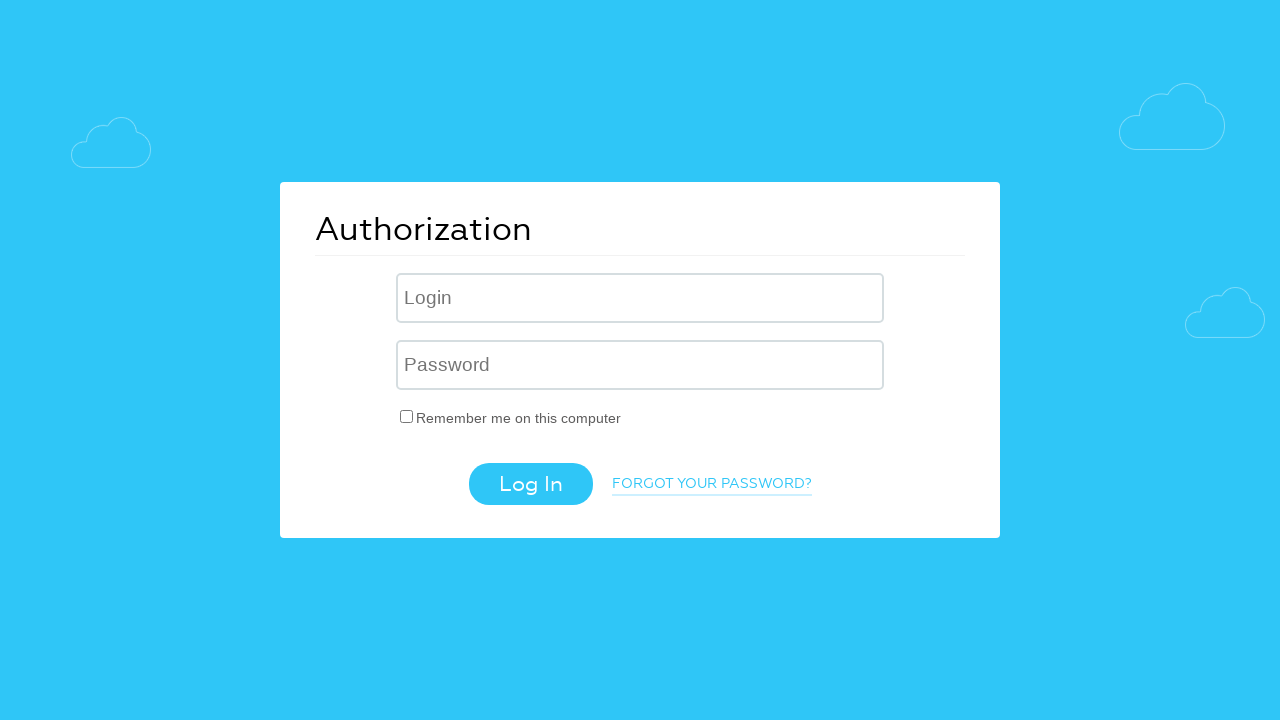

Log In button is now visible
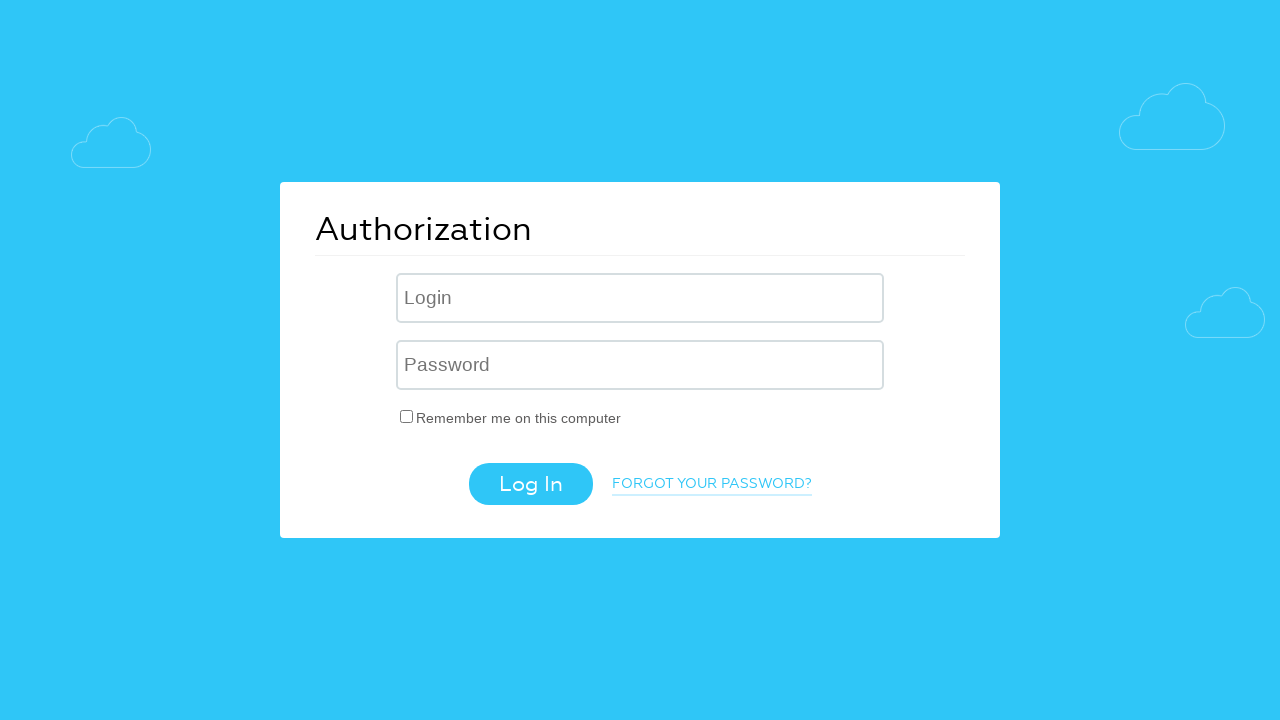

Retrieved Log In button value attribute: 'Log In'
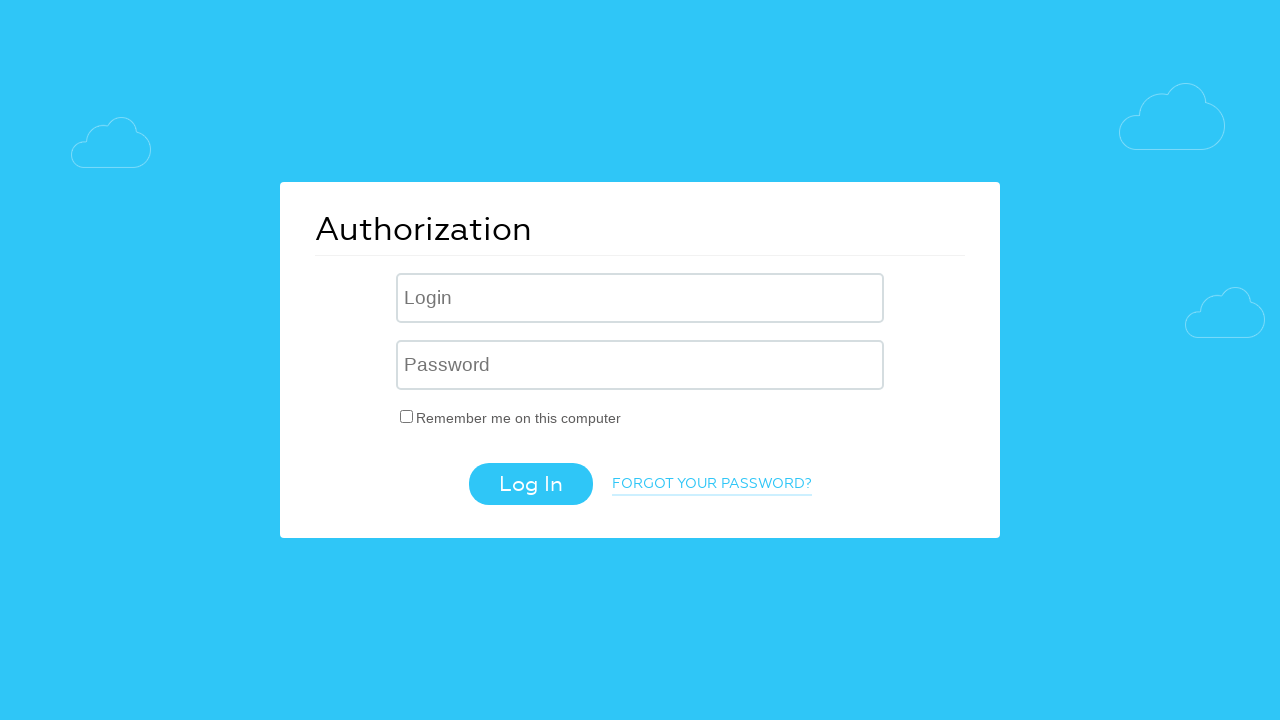

Verified Log In button text matches expected value 'Log In'
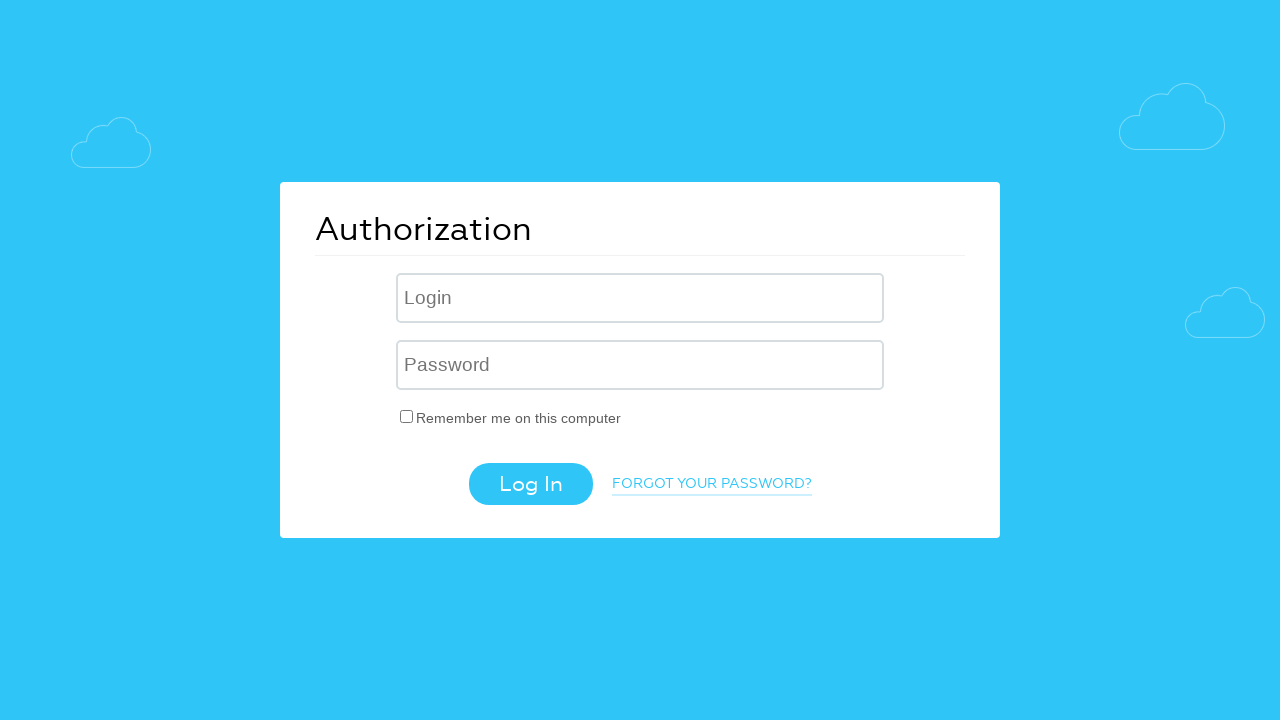

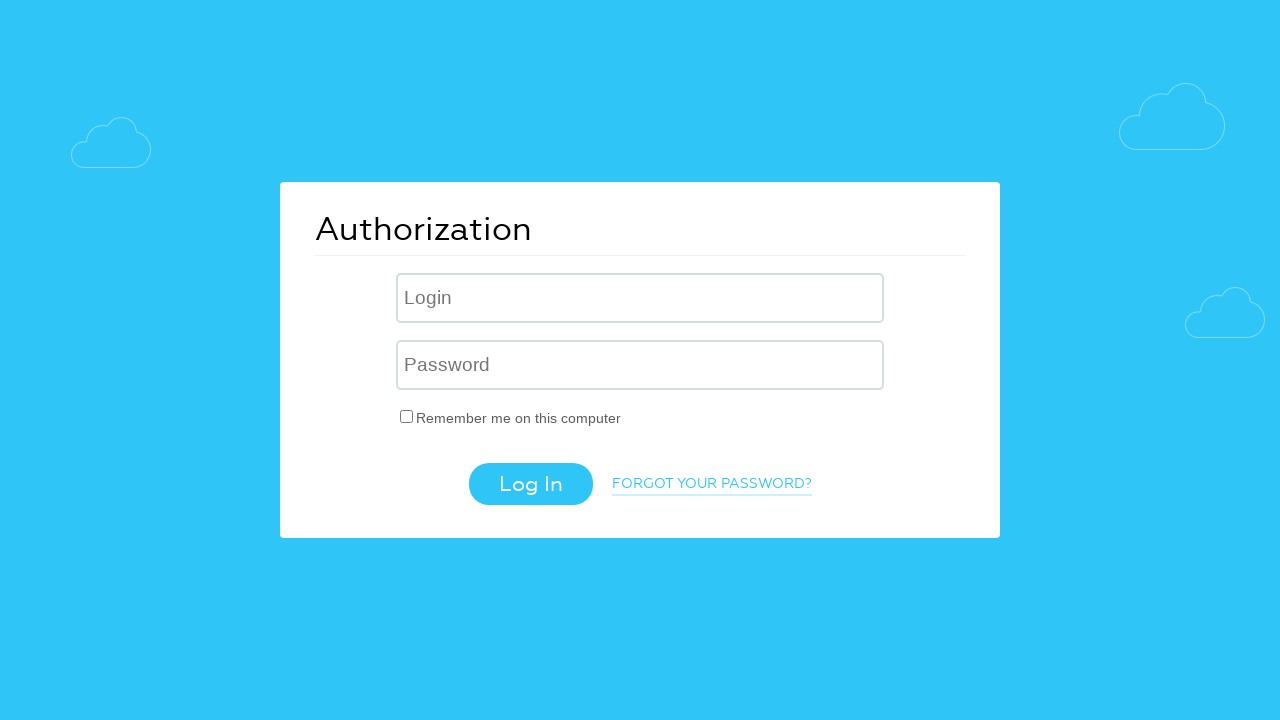